Tests a custom dropdown without native select element by clicking to open, typing a country name, and selecting it

Starting URL: https://www.dummyticket.com/dummy-ticket-for-visa-application/

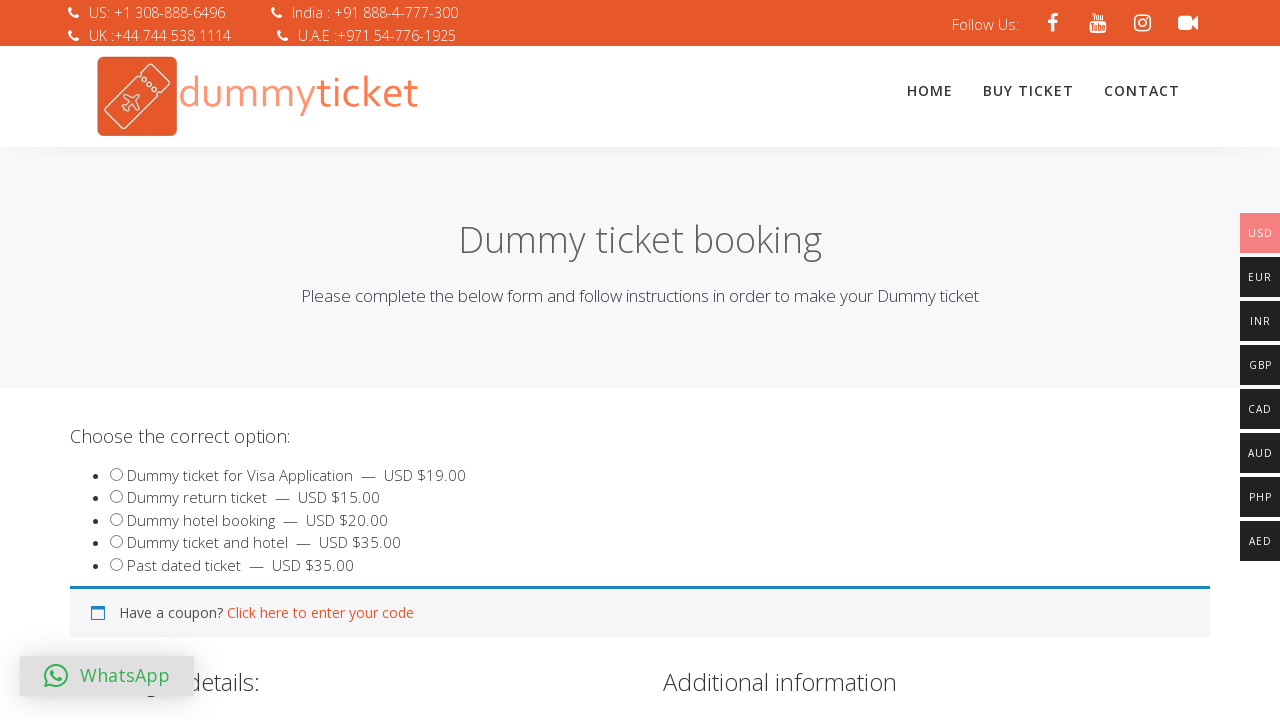

Clicked on country dropdown container to open it at (344, 360) on #select2-billing_country-container
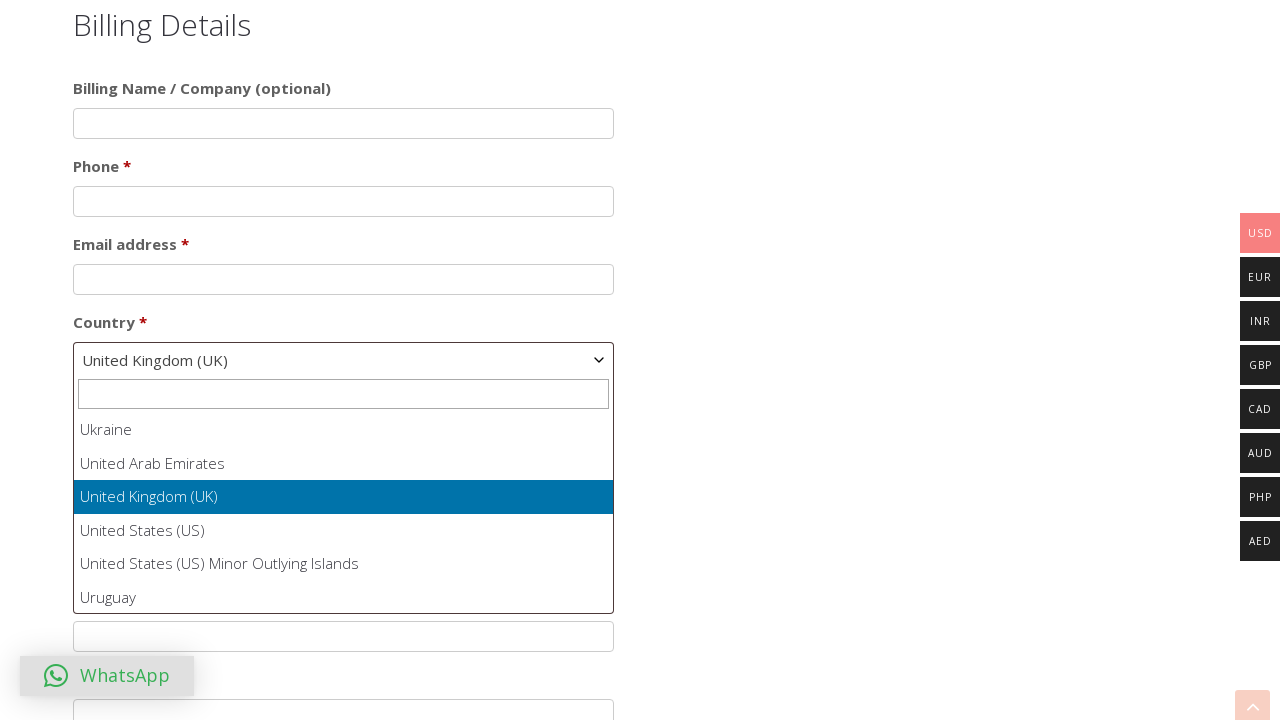

Typed 'Italy' in the dropdown search field on .select2-search__field
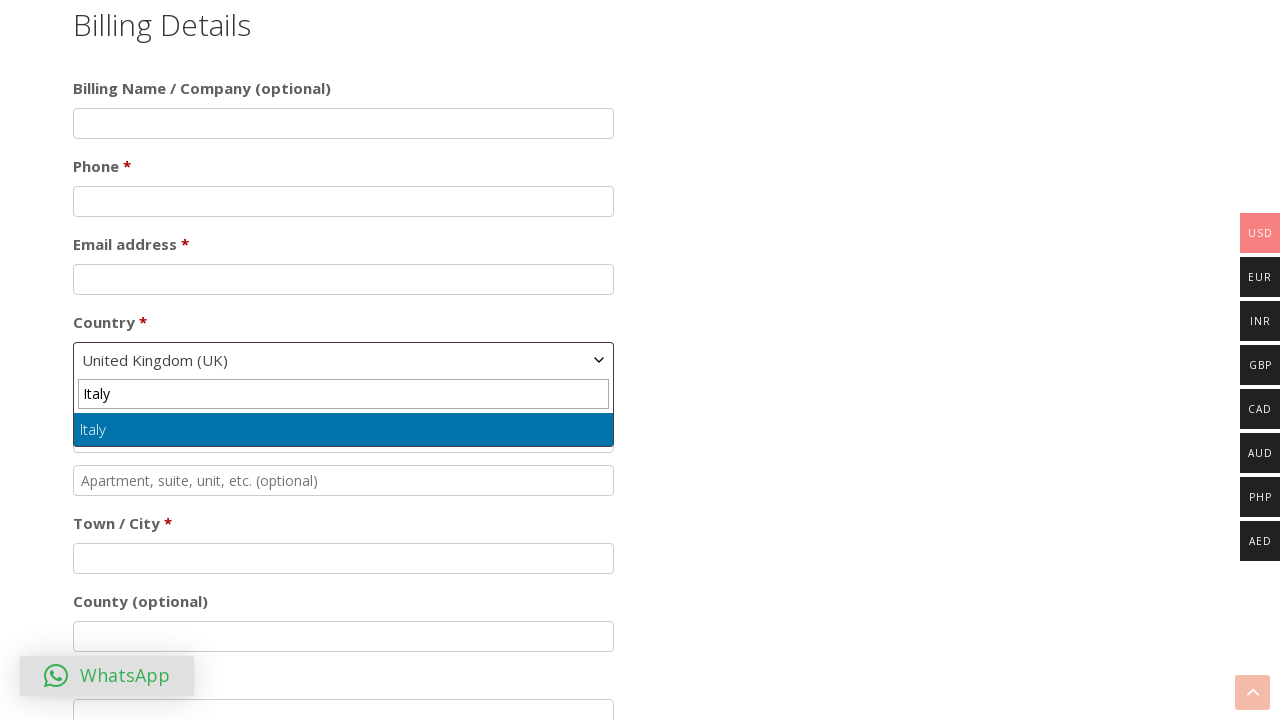

Pressed Enter to select Italy from dropdown on .select2-search__field
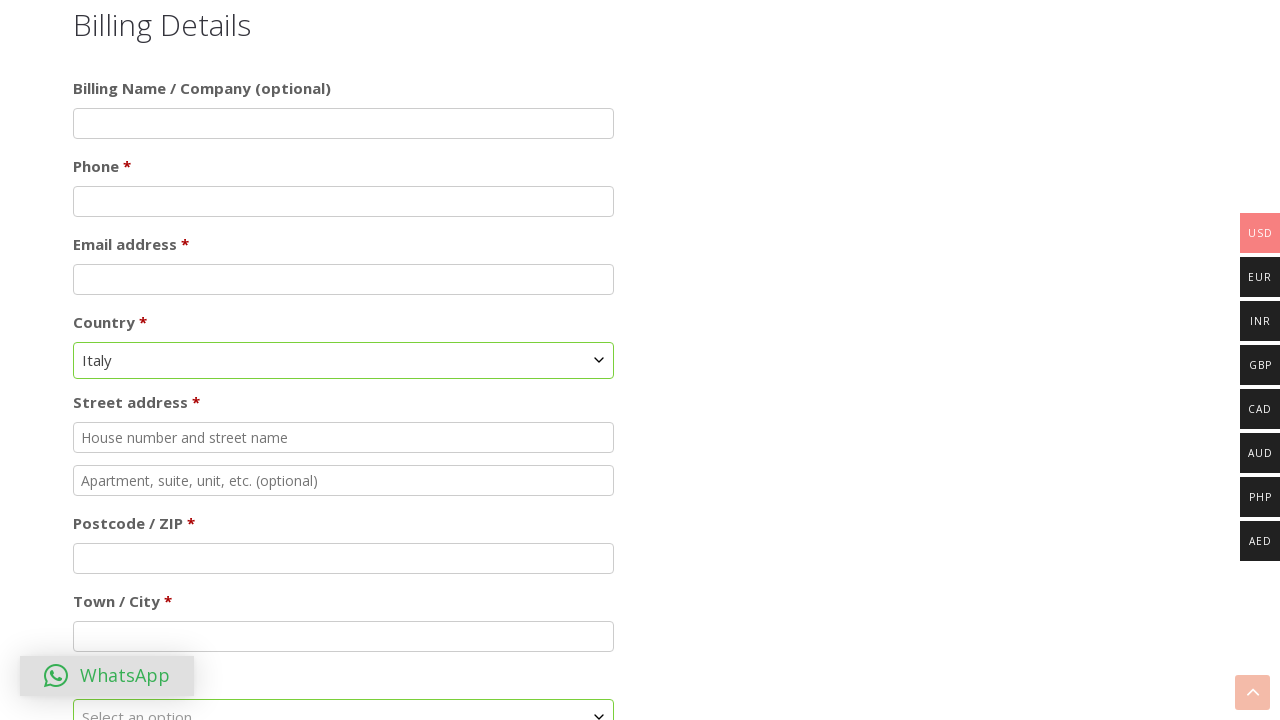

Verified that Italy is selected in the country dropdown
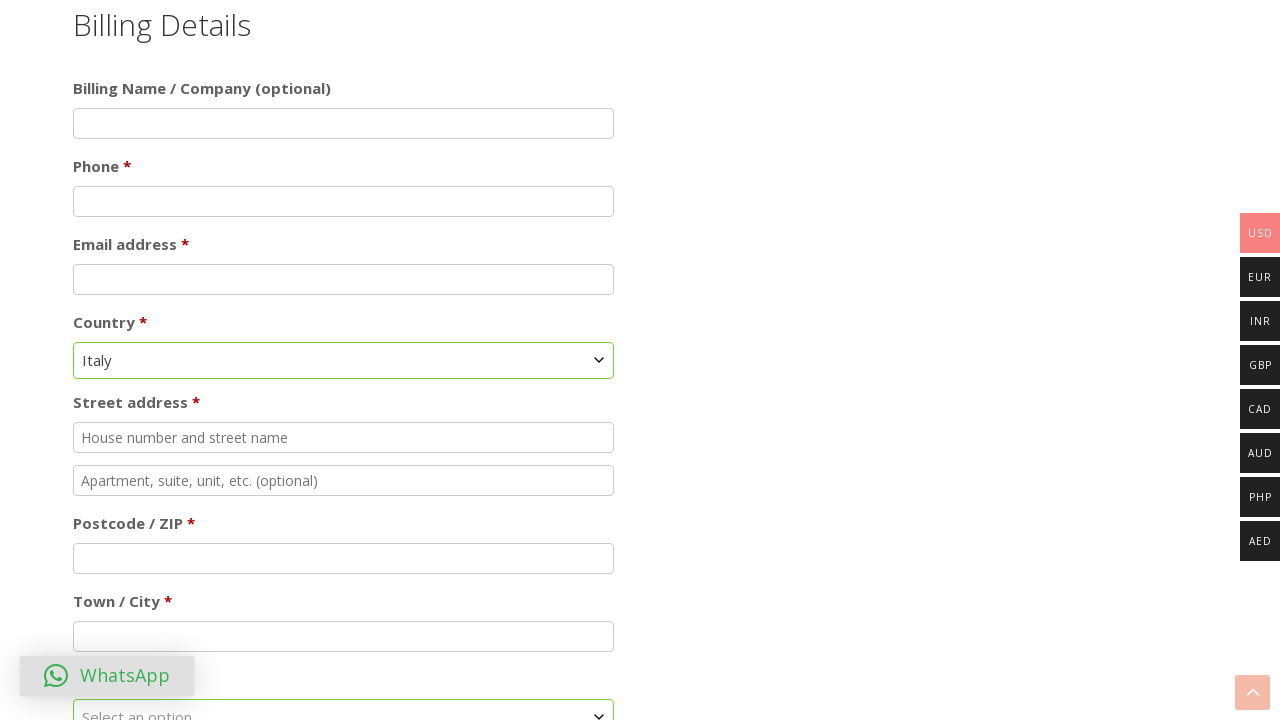

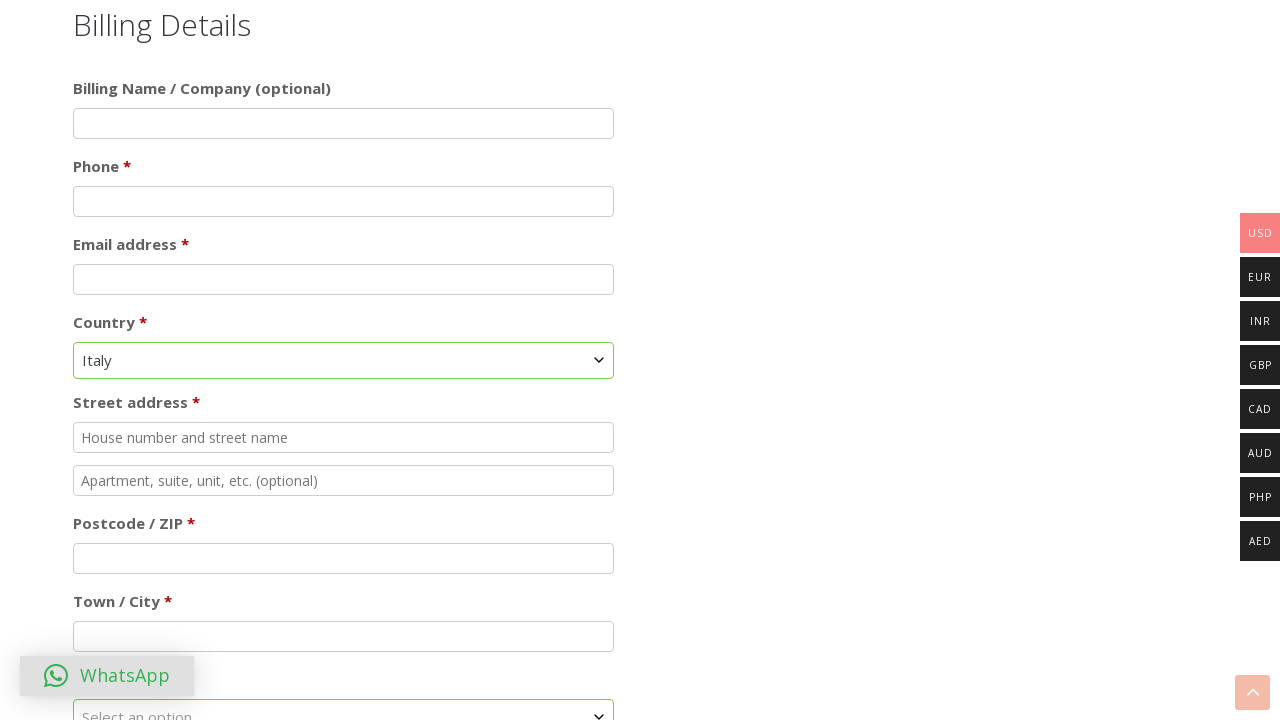